Navigates to LambdaTest Selenium Playground and performs a double-click action on the main heading element

Starting URL: https://www.lambdatest.com/selenium-playground/

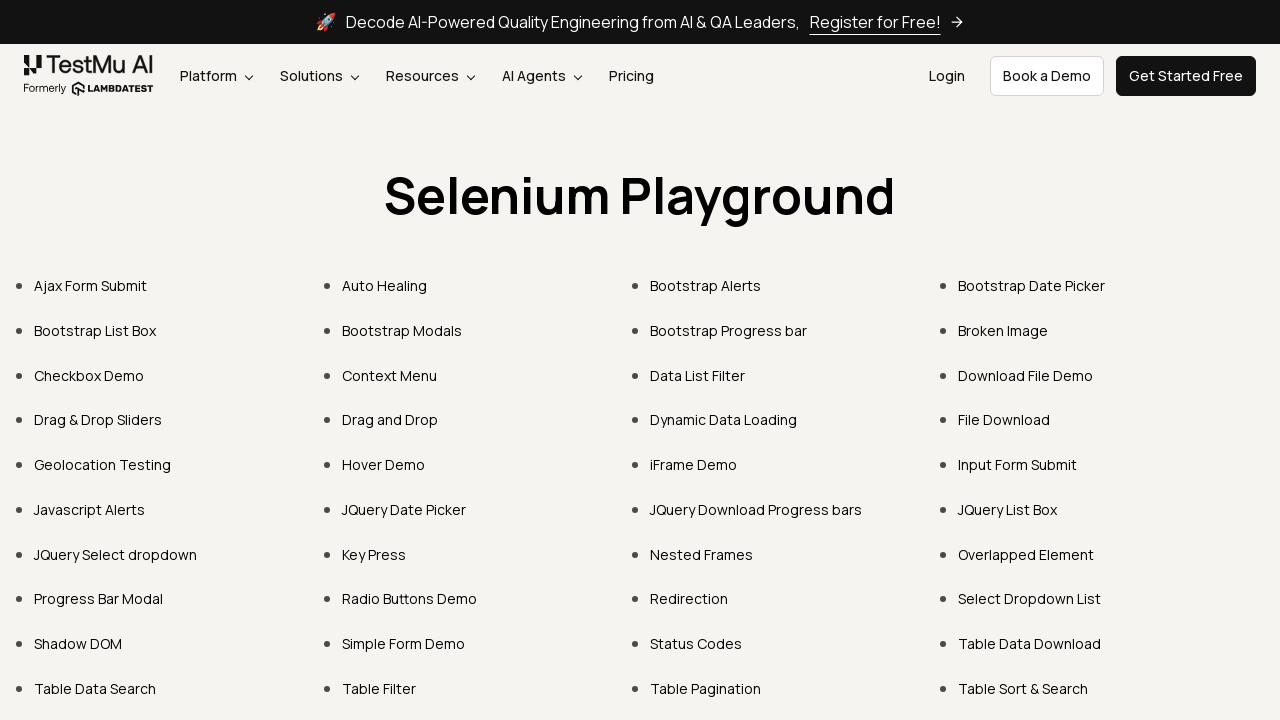

Located the 'Selenium Playground' heading element
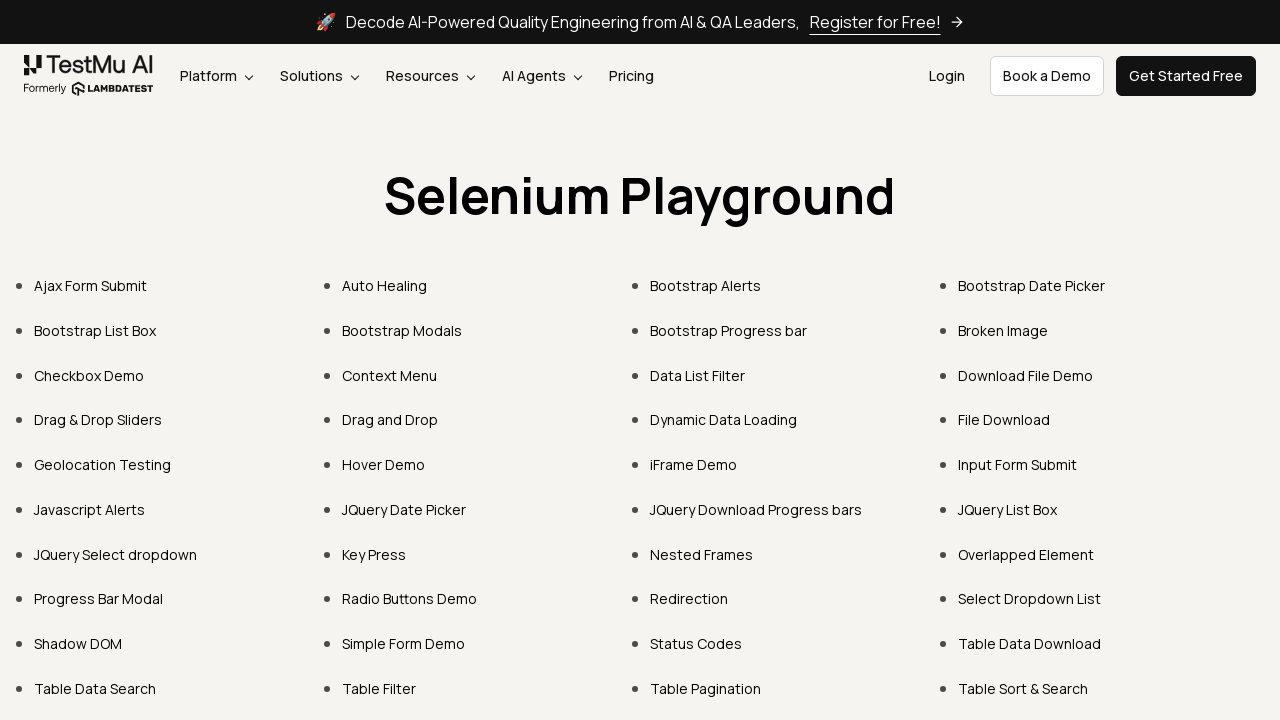

Double-clicked on the 'Selenium Playground' heading element at (640, 196) on xpath=//h1[text()='Selenium Playground']
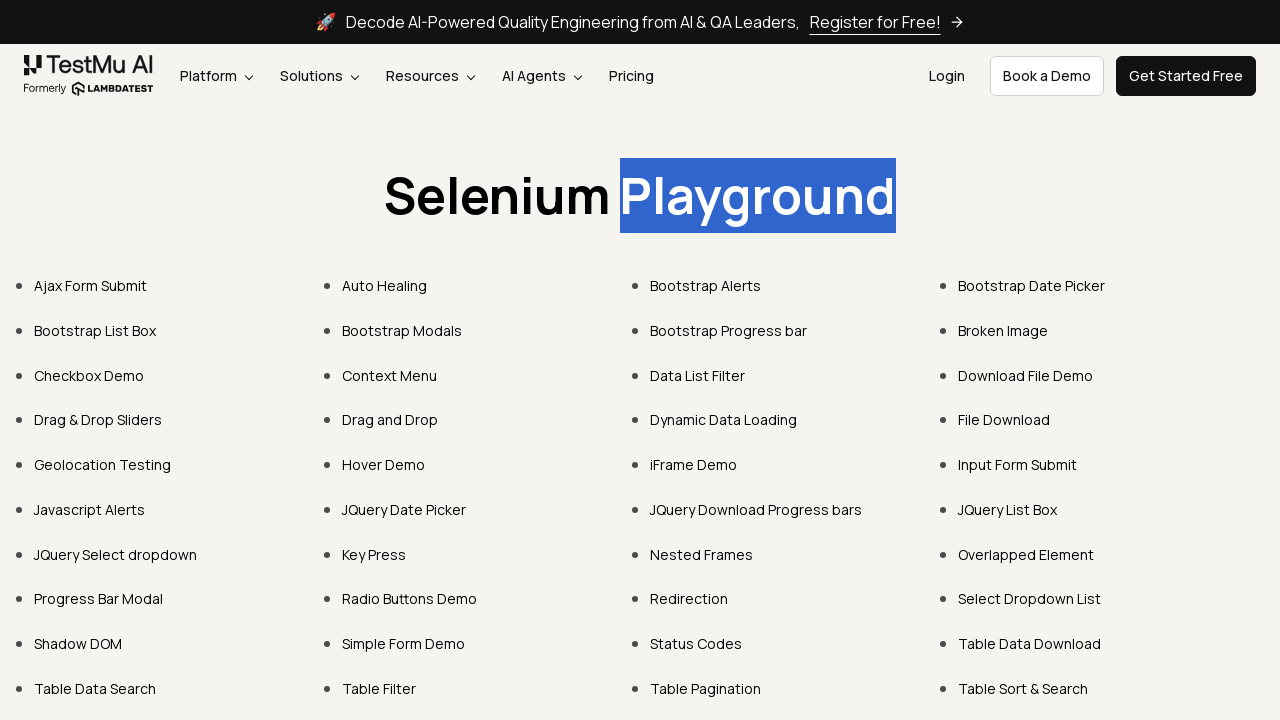

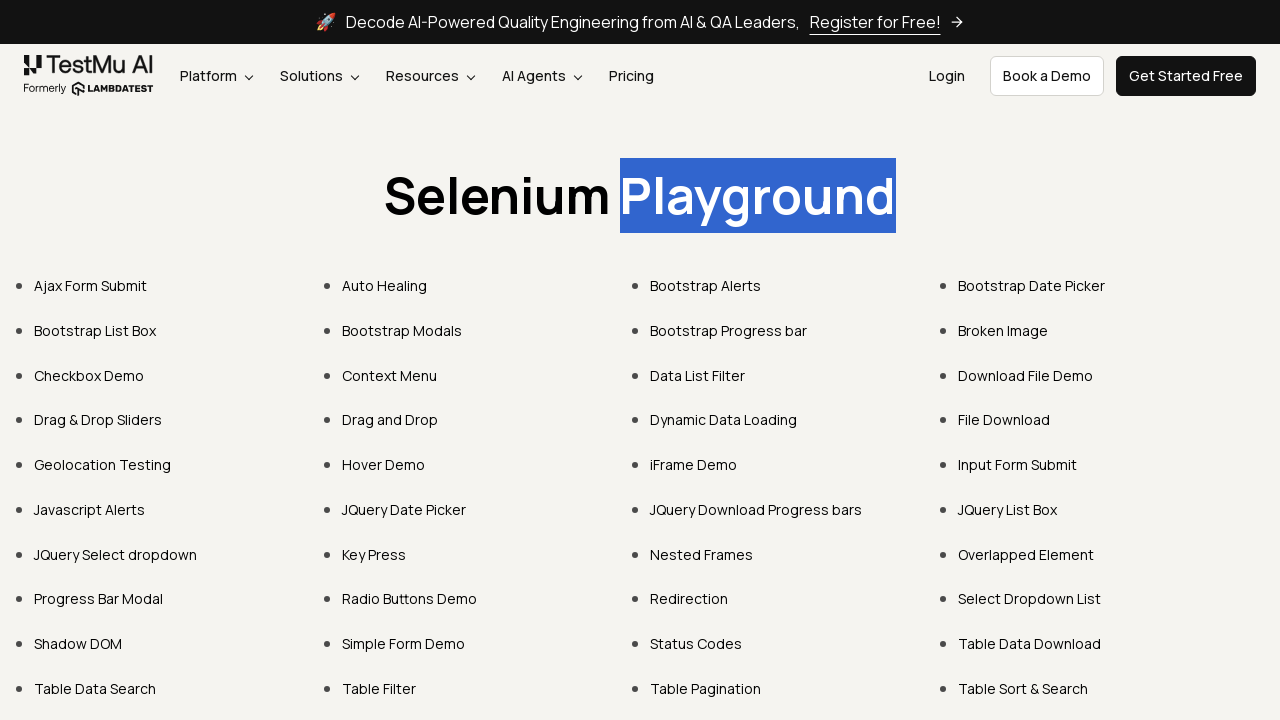